Tests dynamic controls by clicking the Dynamic Controls link, checking a checkbox, clicking swap checkbox button, and waiting for the button to become clickable again.

Starting URL: https://the-internet.herokuapp.com/

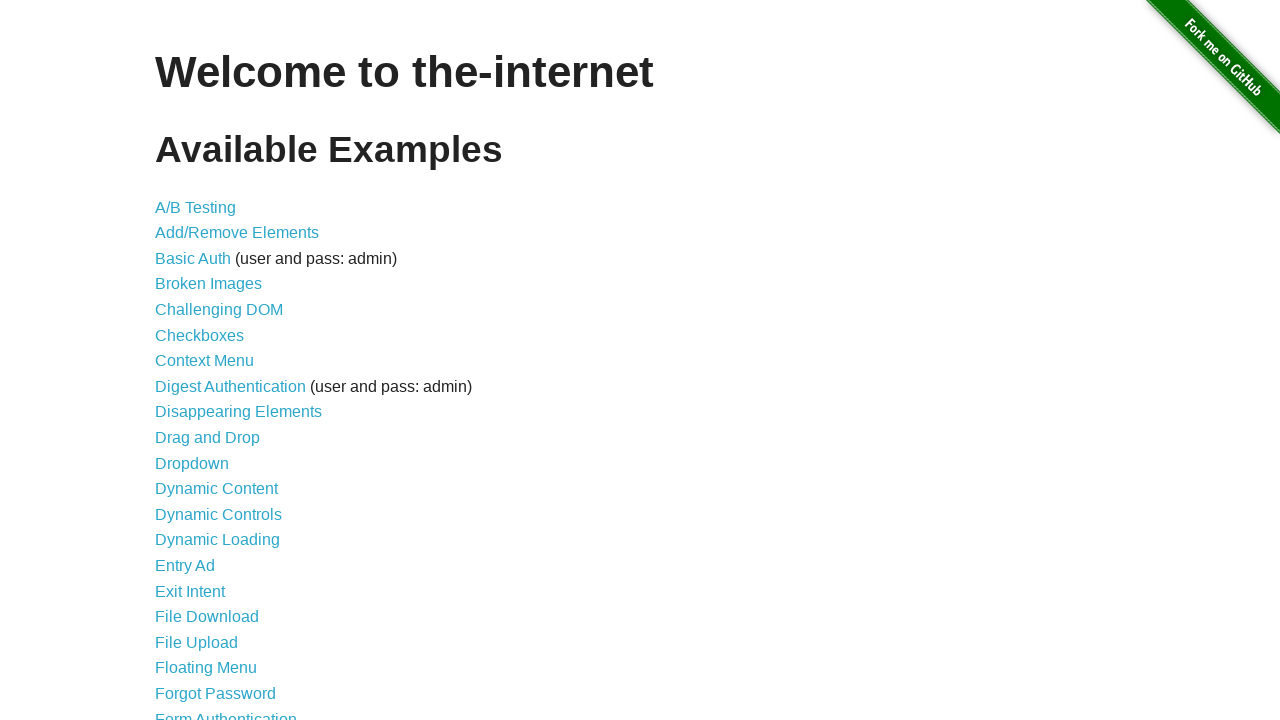

Clicked Dynamic Controls link at (218, 514) on a[href='/dynamic_controls']
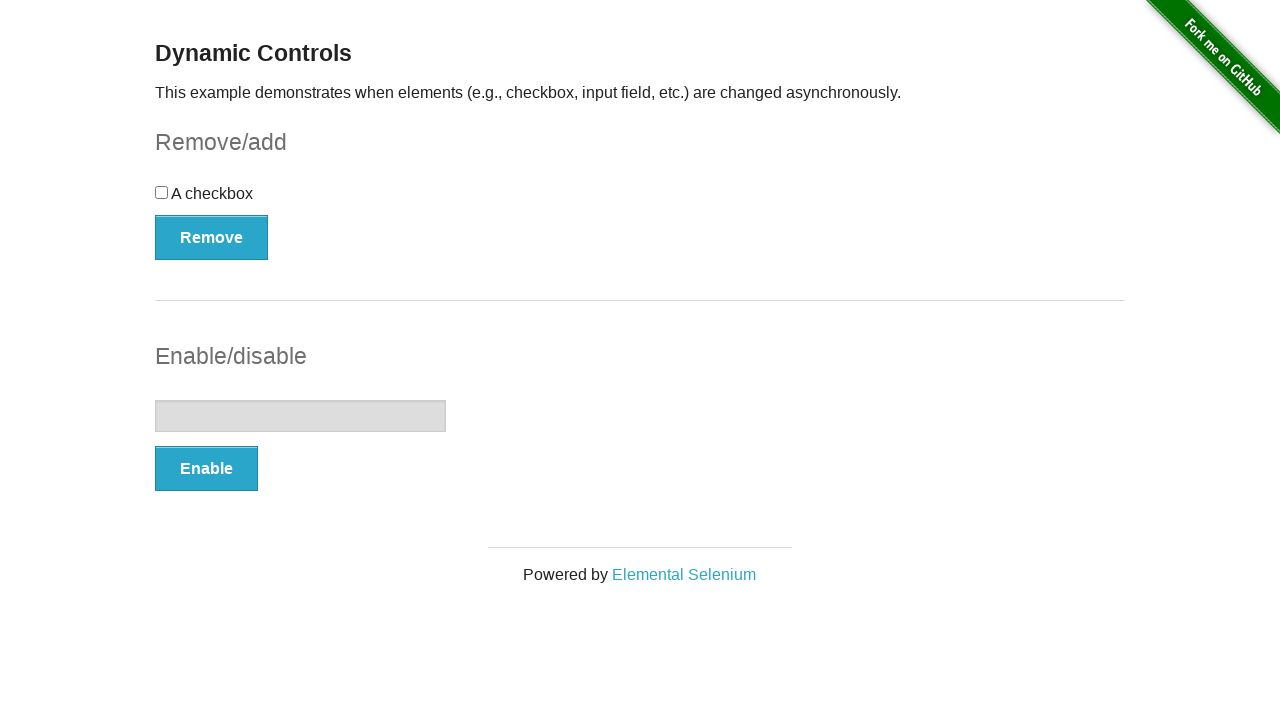

Clicked checkbox at (162, 192) on [type=checkbox]
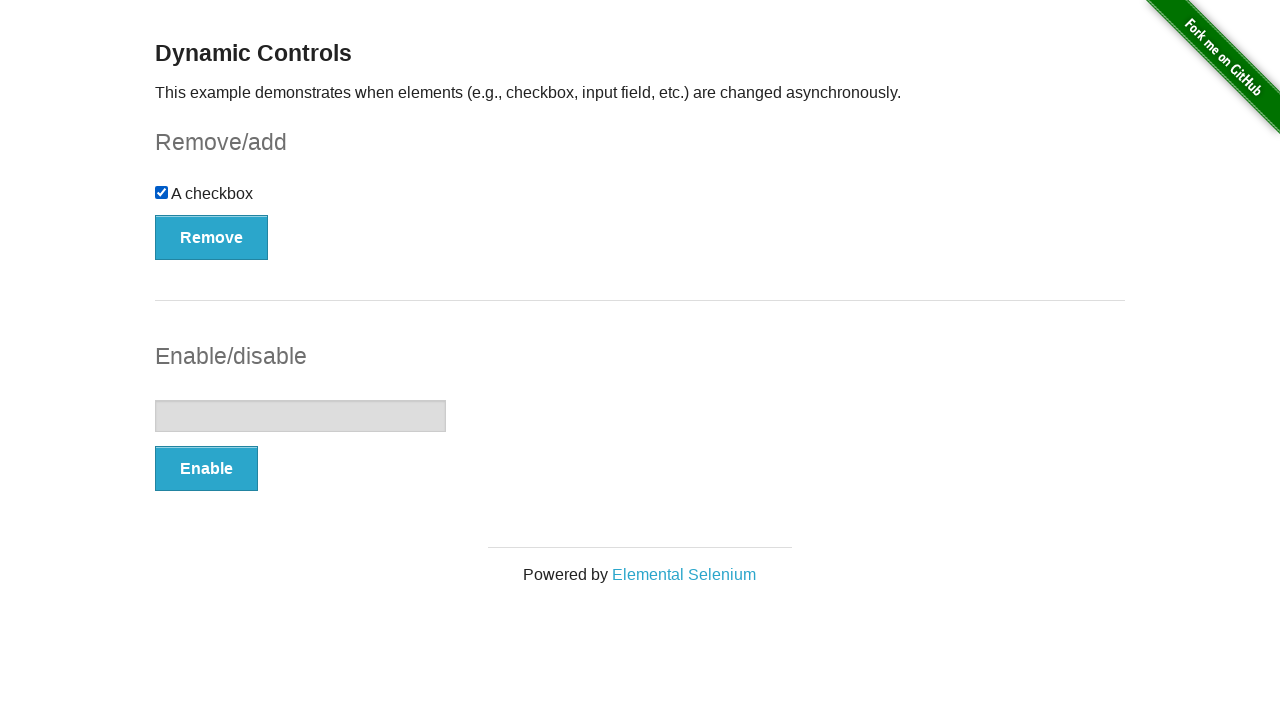

Clicked swap checkbox button at (212, 237) on [onclick='swapCheckbox()']
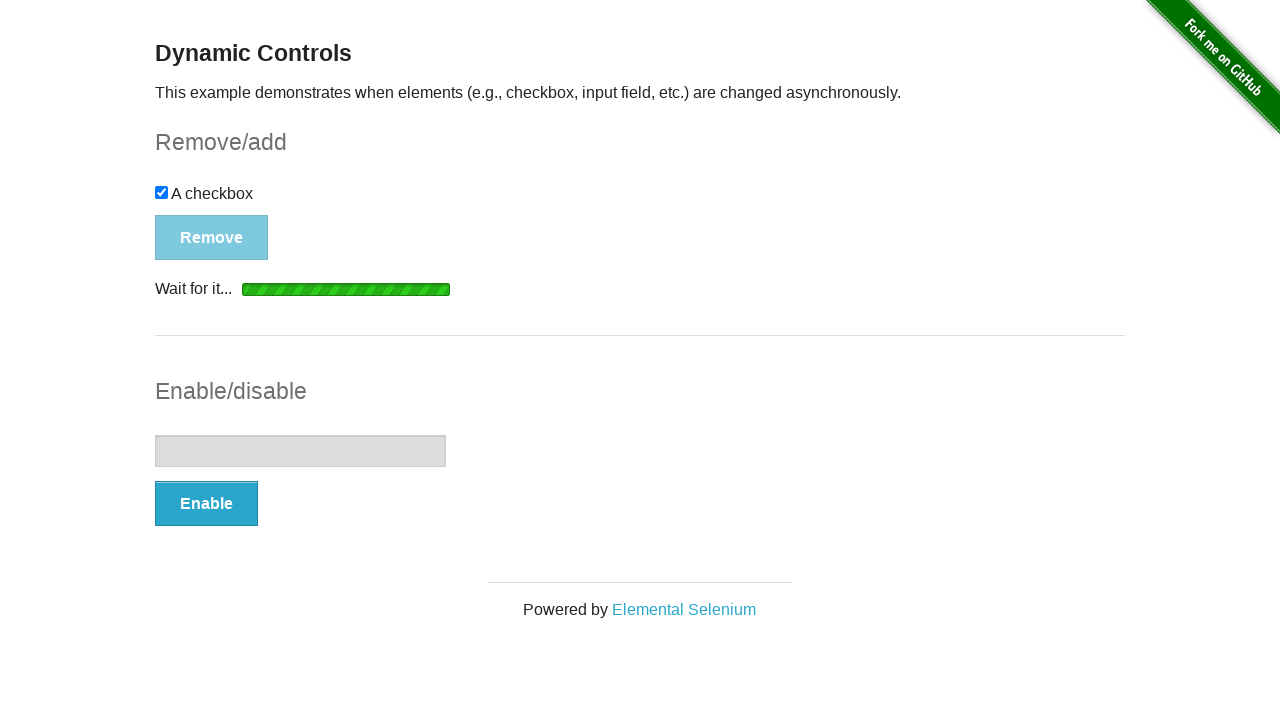

Waited for swap checkbox button to become clickable again
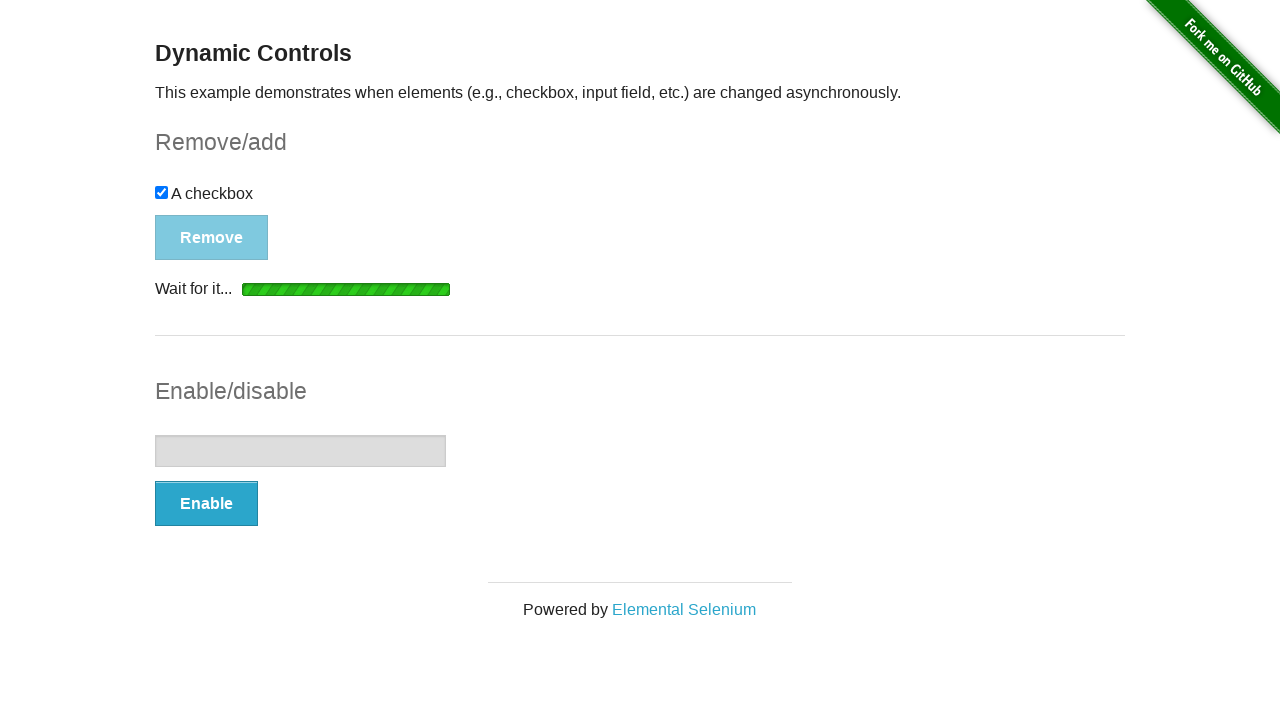

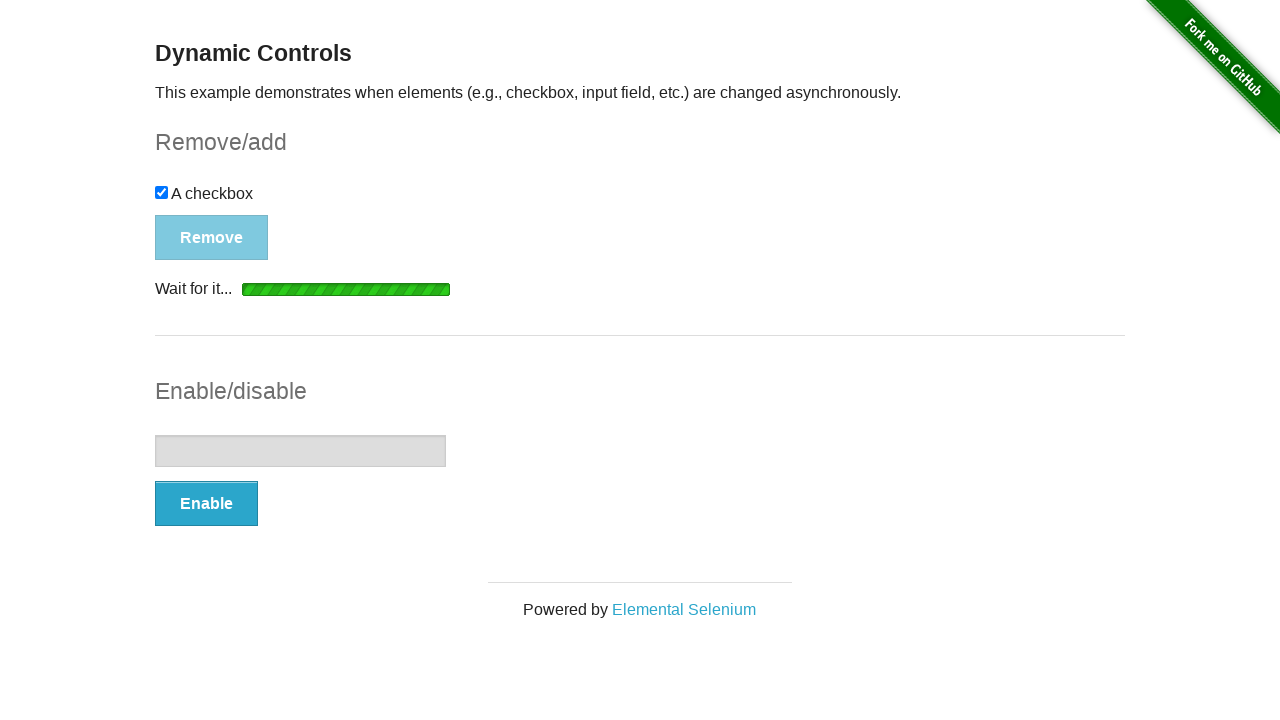